Tests checkbox and radio button interactions by clicking on form elements

Starting URL: https://teserat.github.io/welcome/

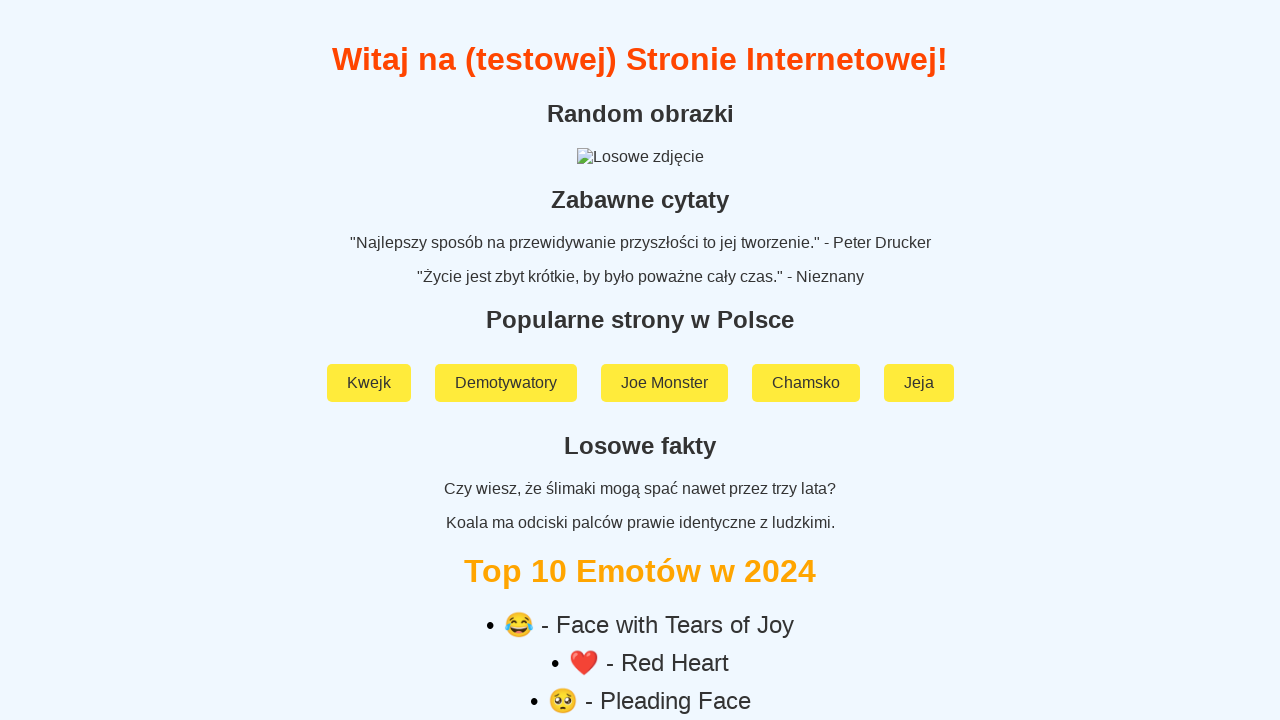

Clicked on 'Rozchodniak' link at (640, 592) on text=Rozchodniak
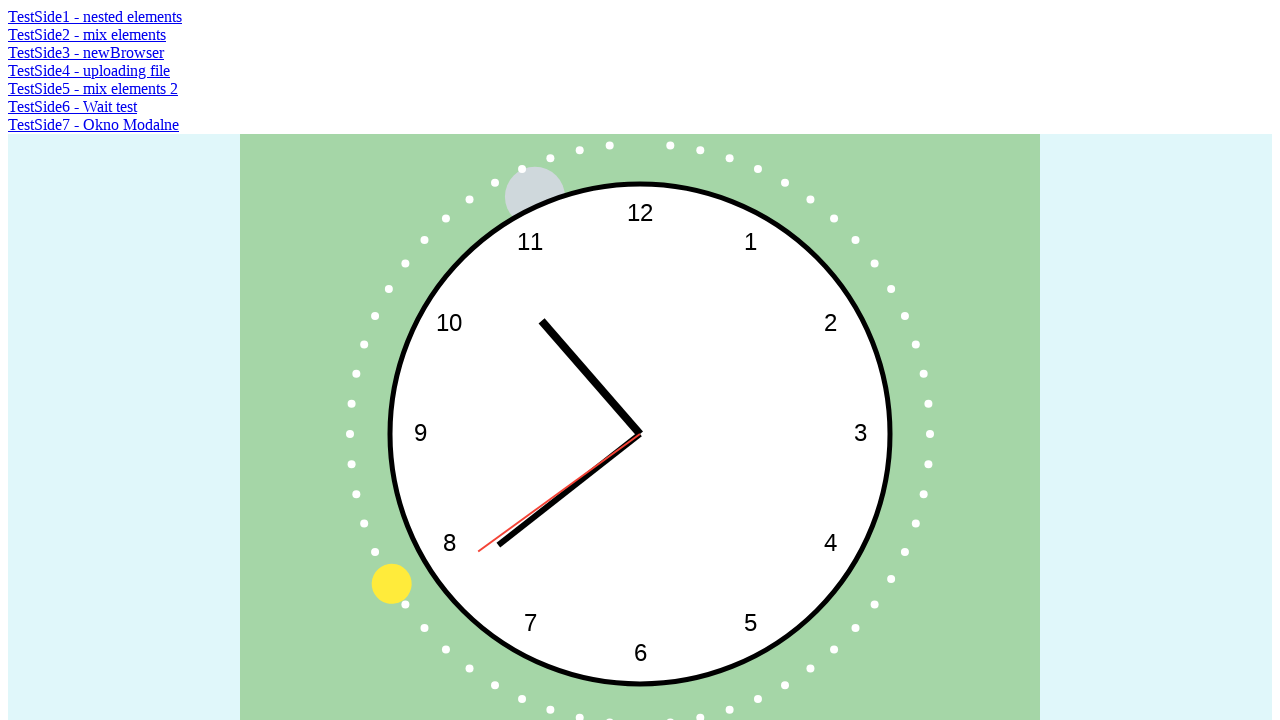

Clicked on 'TestSide2 - mix elements' link at (87, 34) on text=TestSide2 - mix elements
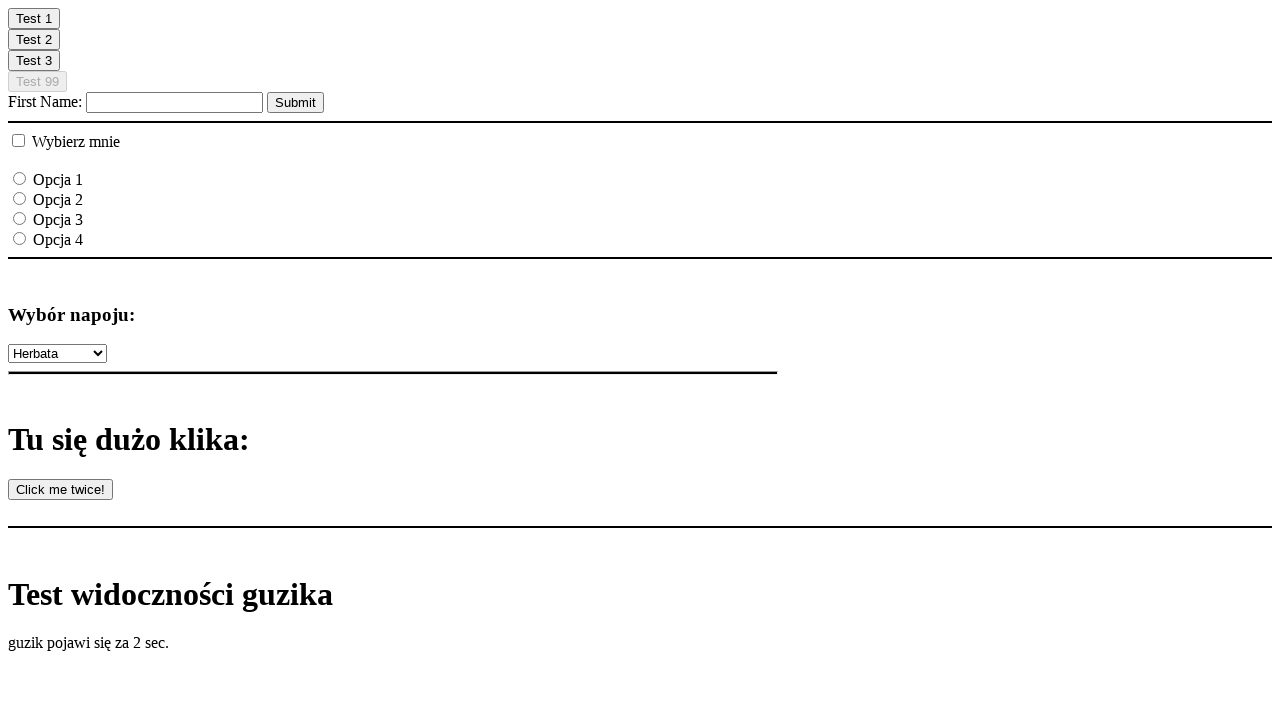

Waited 500ms for page to load
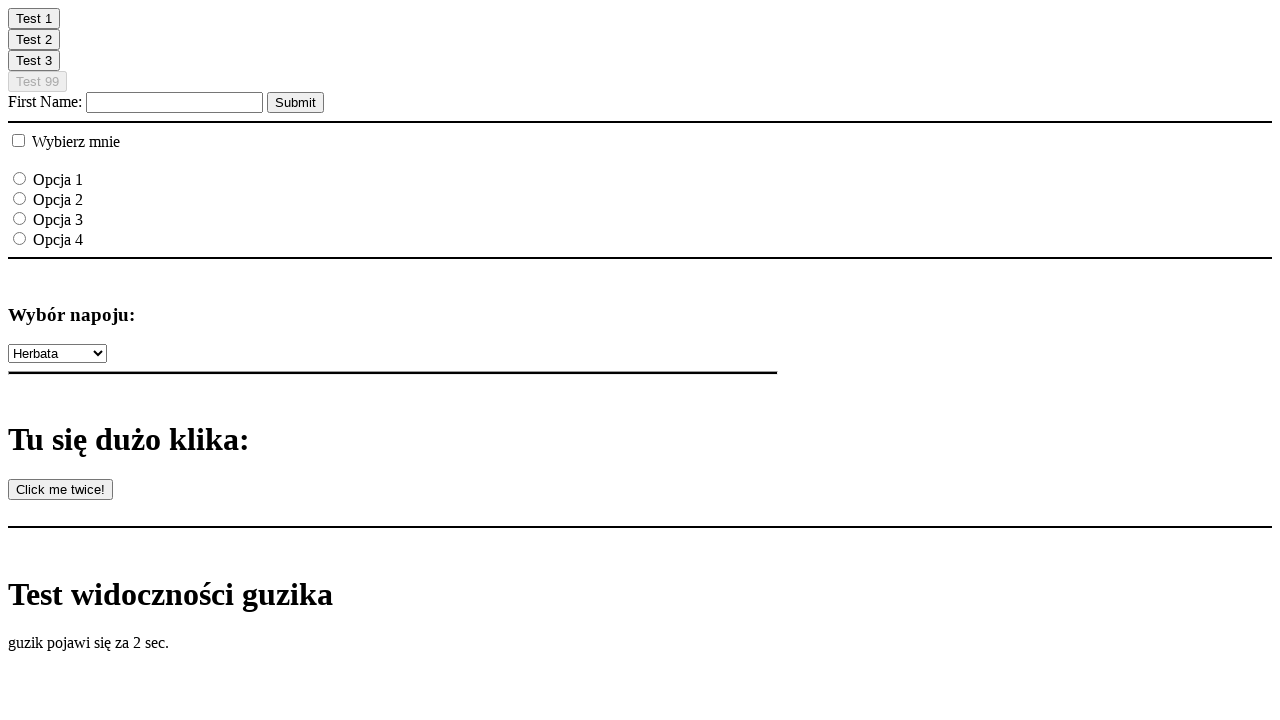

Clicked on checkbox element at (18, 140) on [type='checkbox']
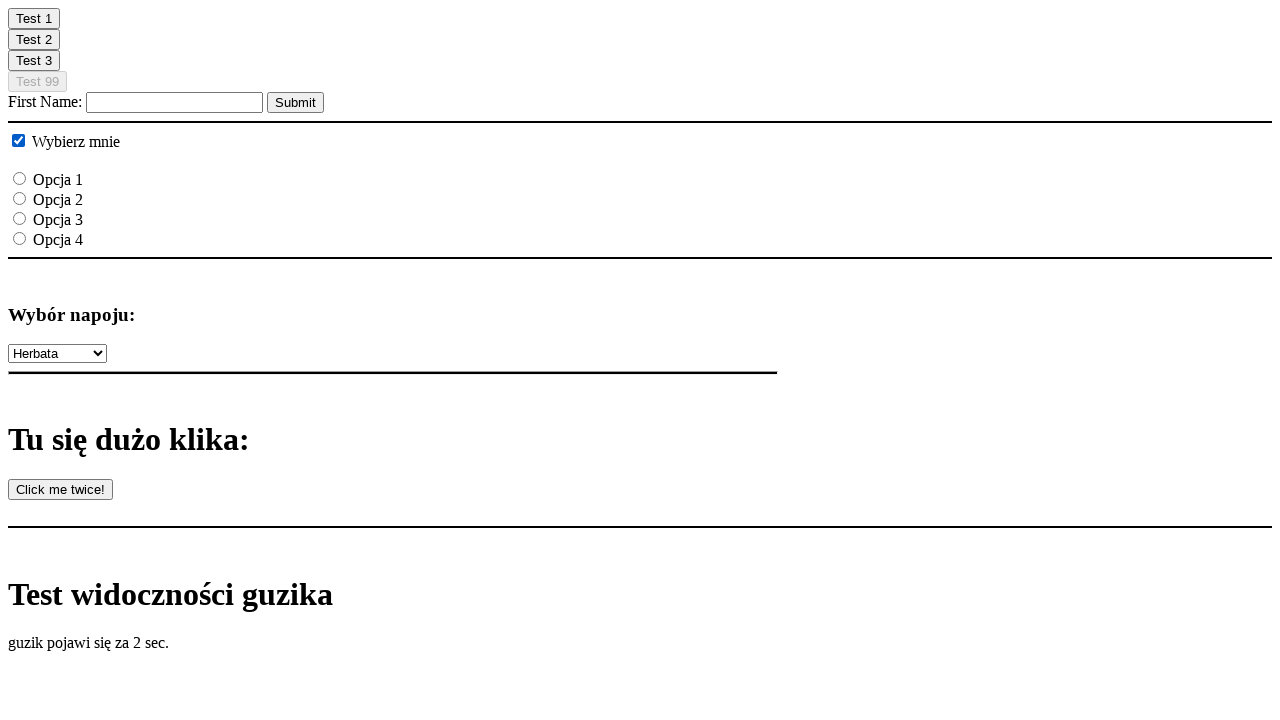

Waited 400ms after checkbox interaction
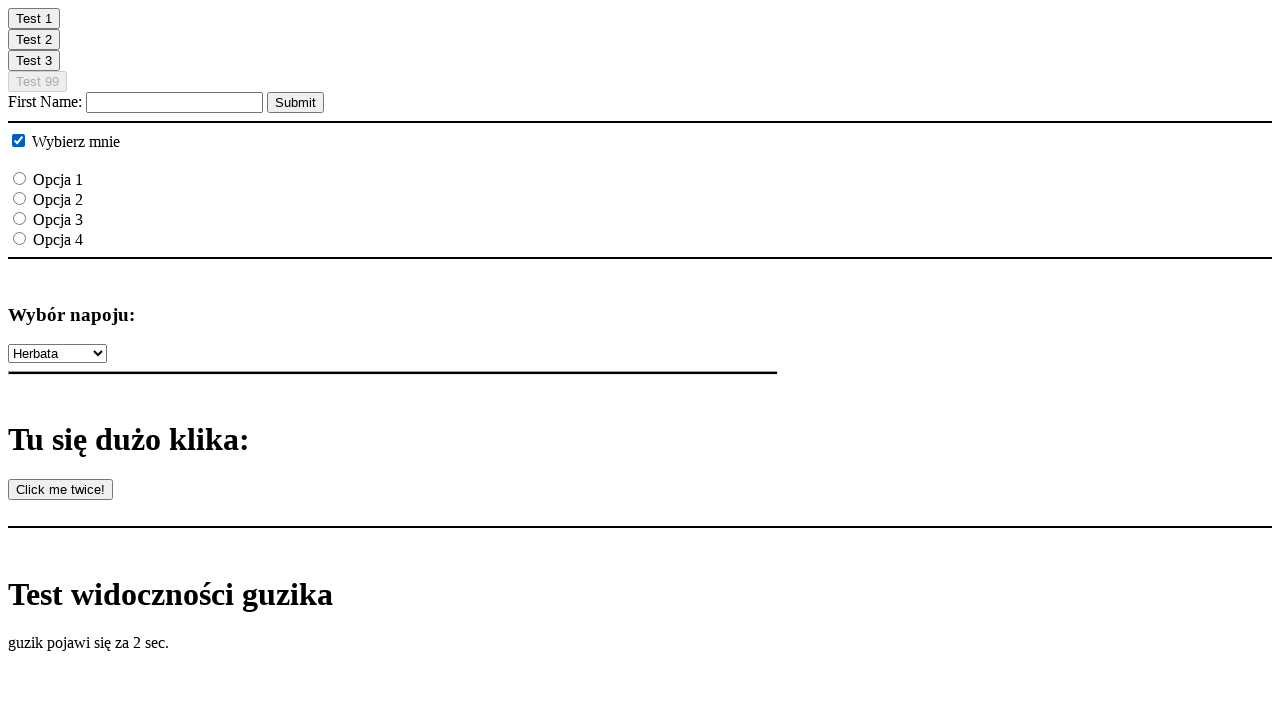

Clicked on radio button with value 'option3' at (20, 218) on [value='option3']
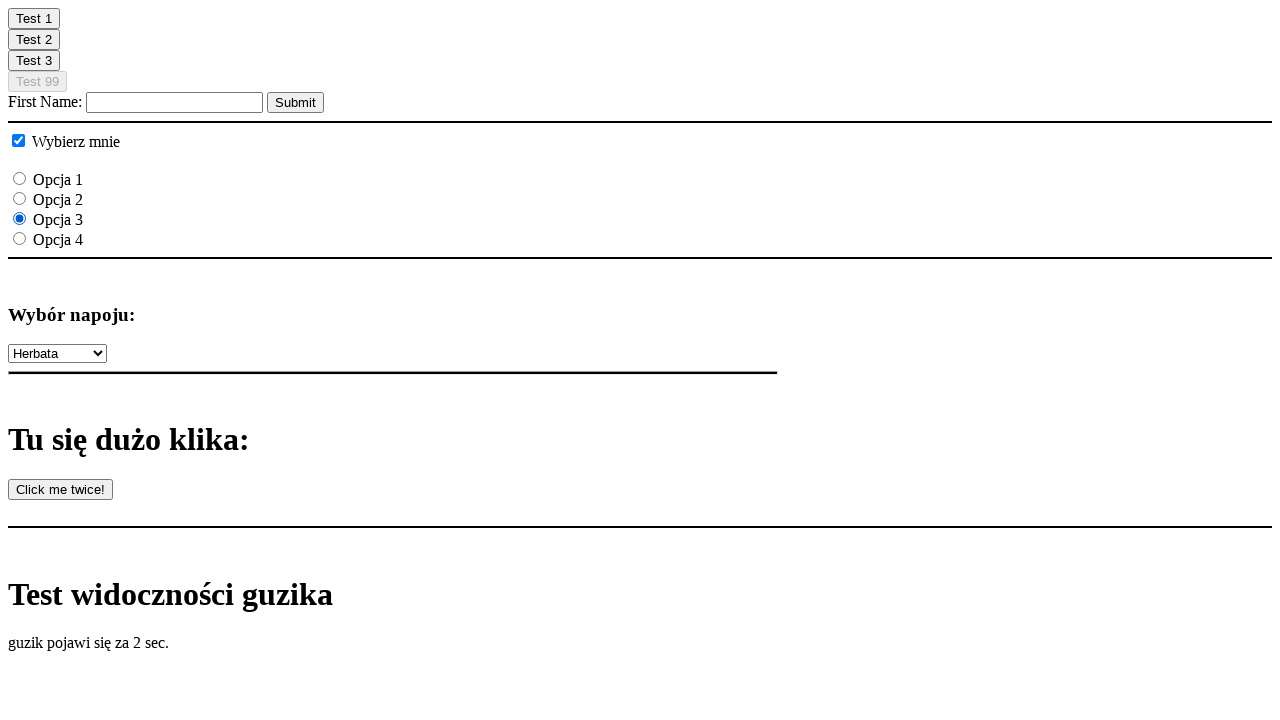

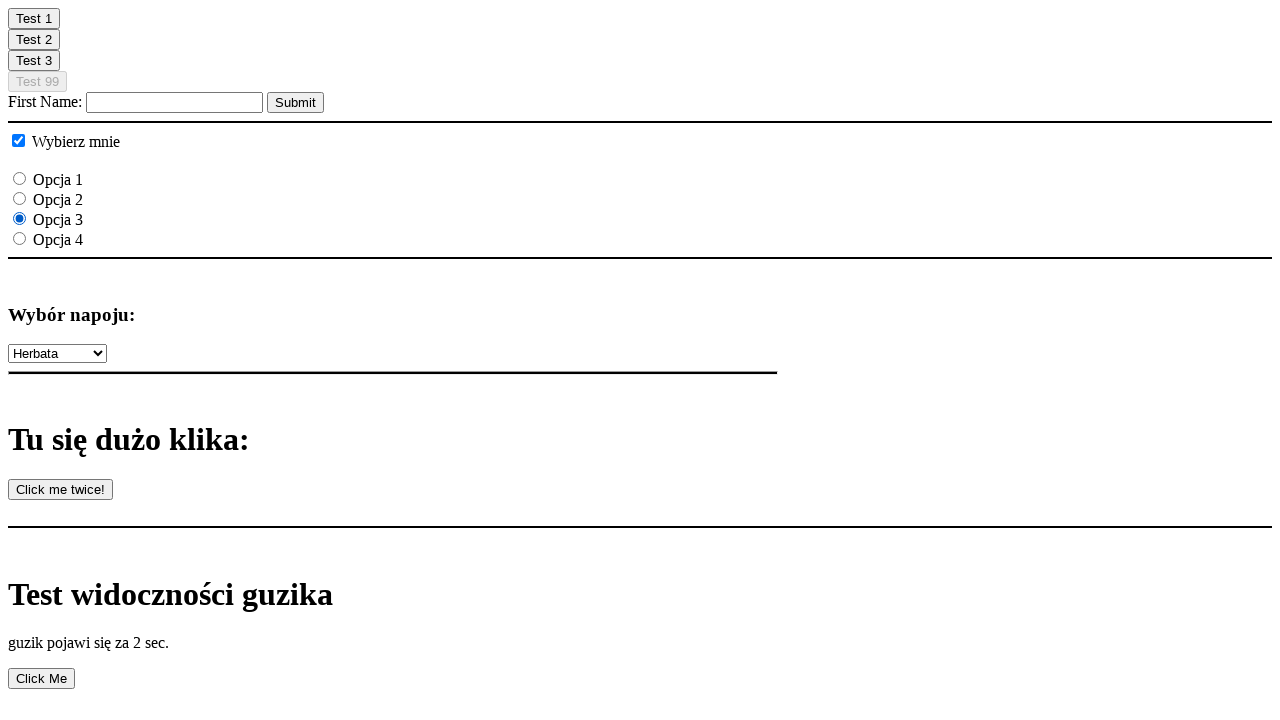